Tests the search functionality by searching for "dress" and verifying that products are found in the results

Starting URL: https://testotomasyonu.com

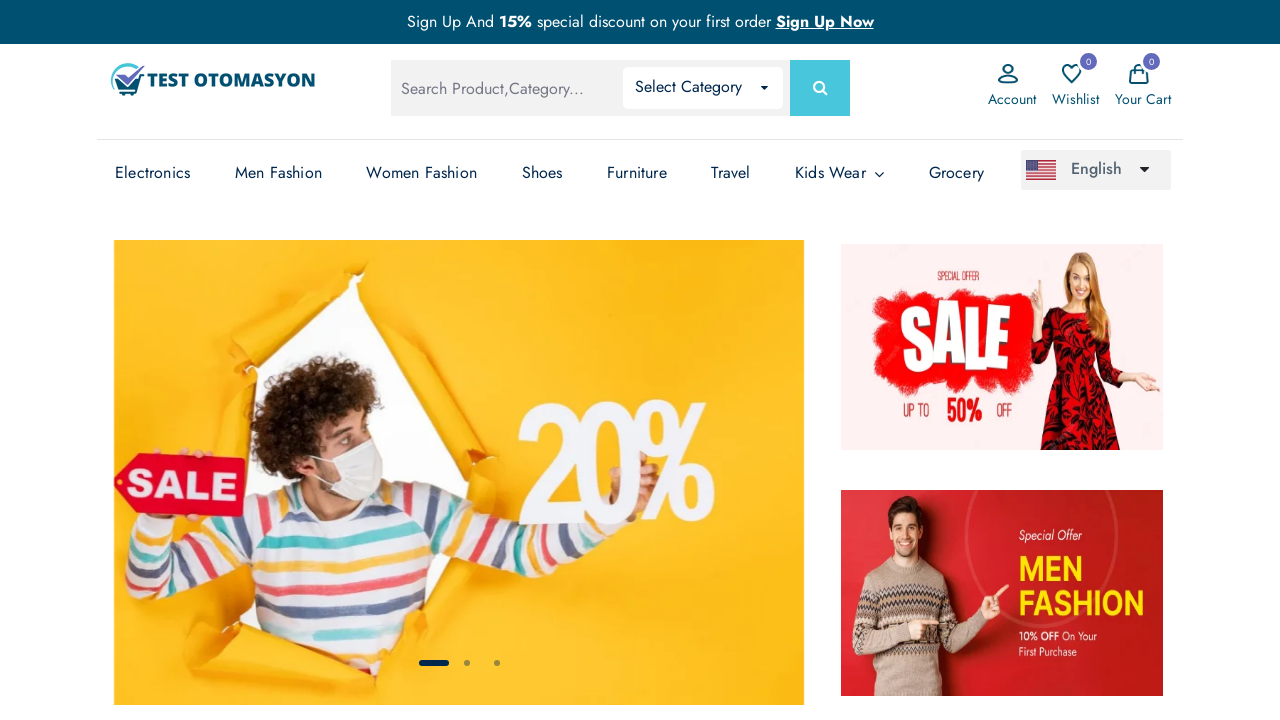

Filled global search input with 'dress' on input#global-search
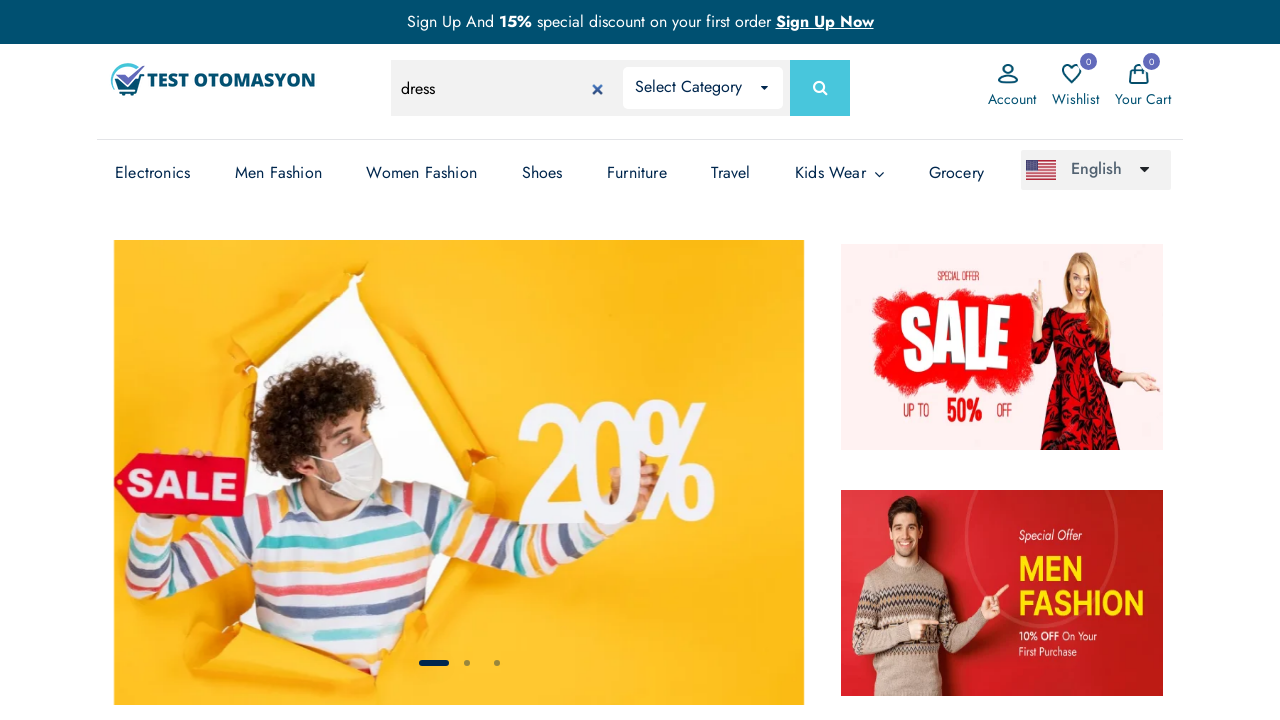

Pressed Enter to submit dress search on input#global-search
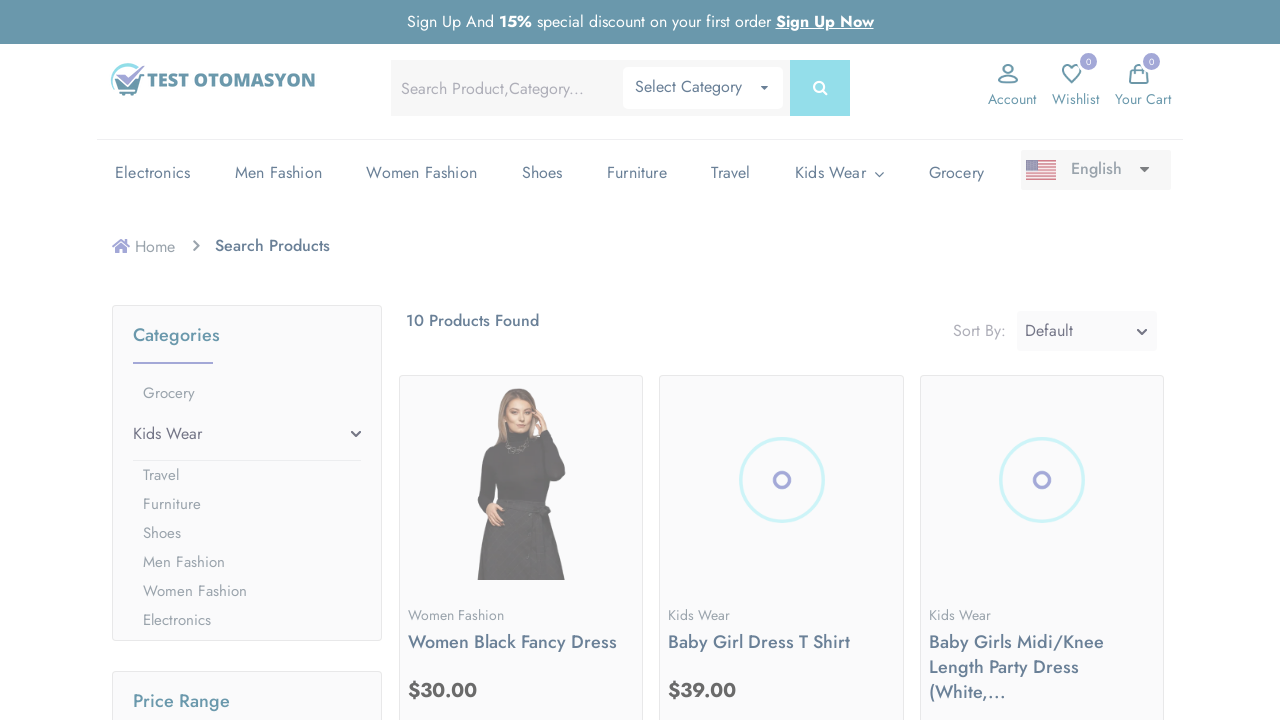

Product count text element loaded
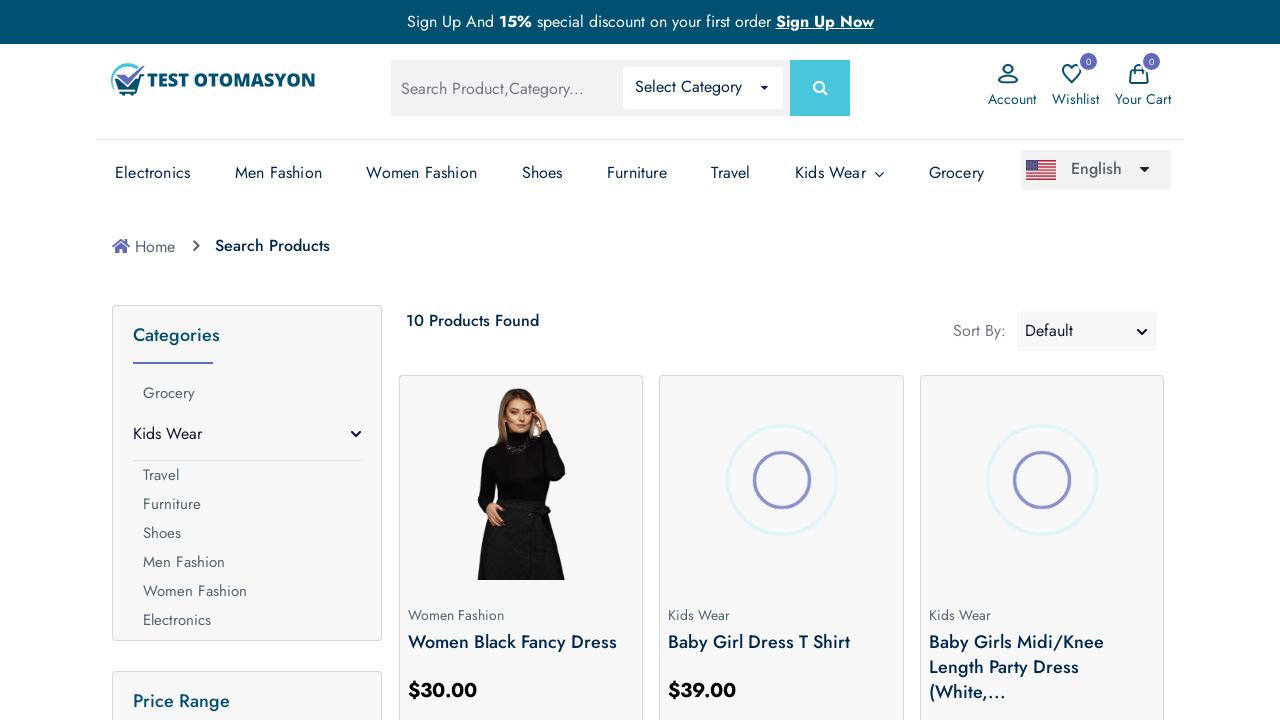

Located product count element
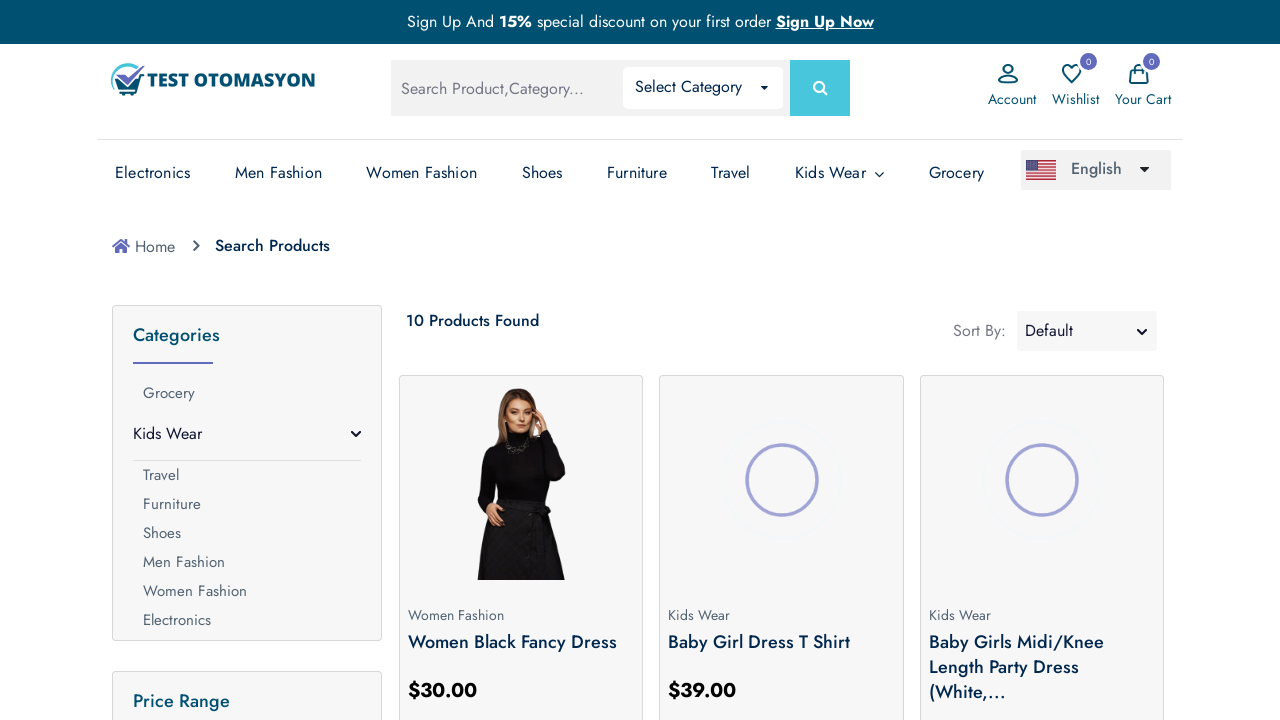

Retrieved product count text content
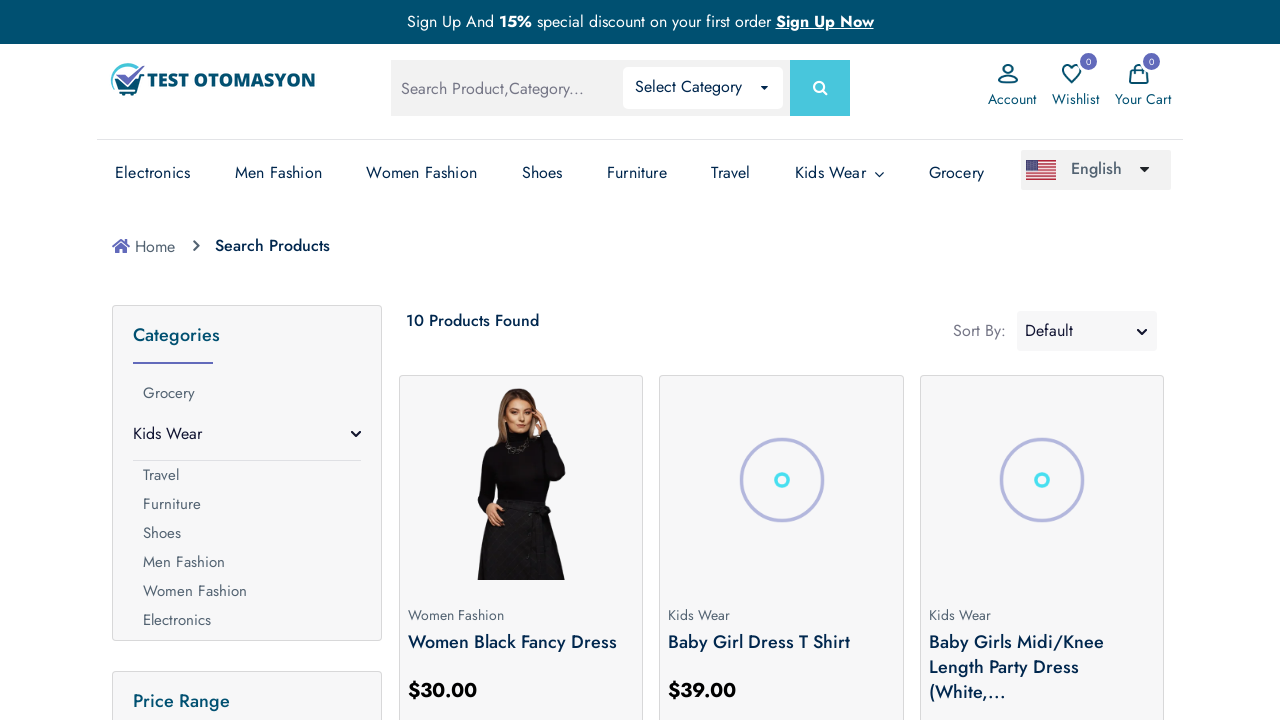

Dress test passed - products found in search results
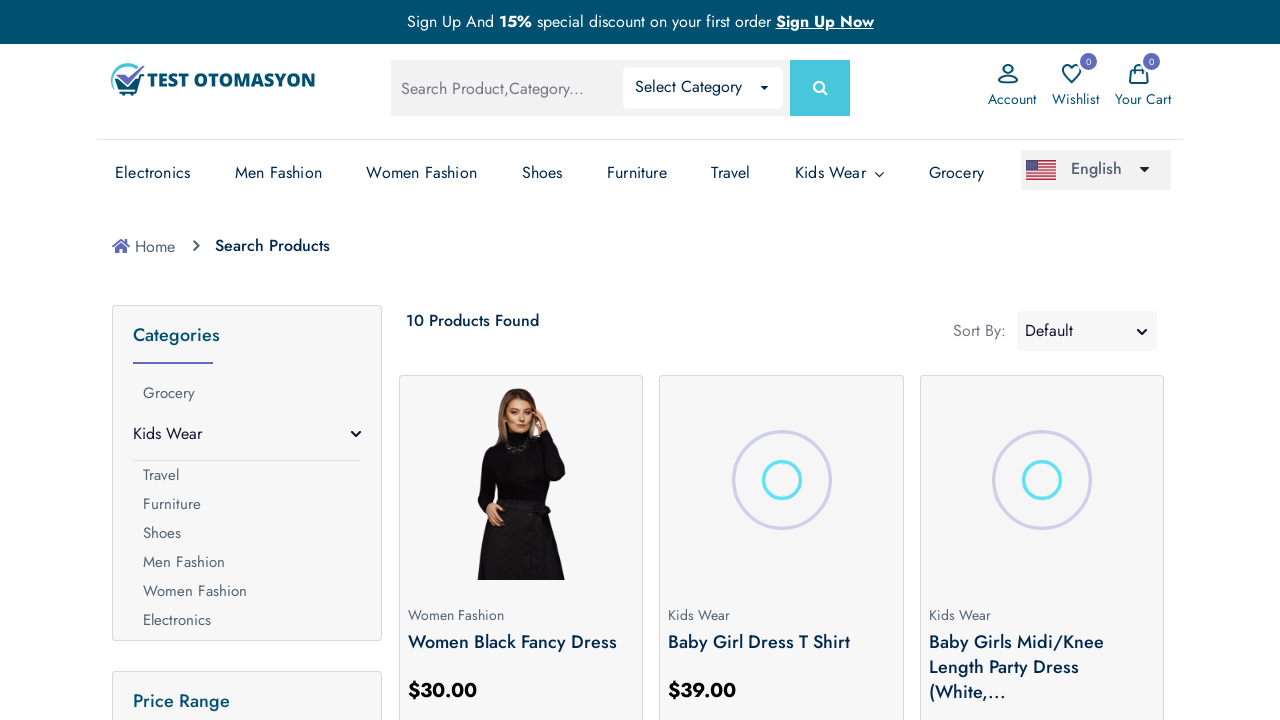

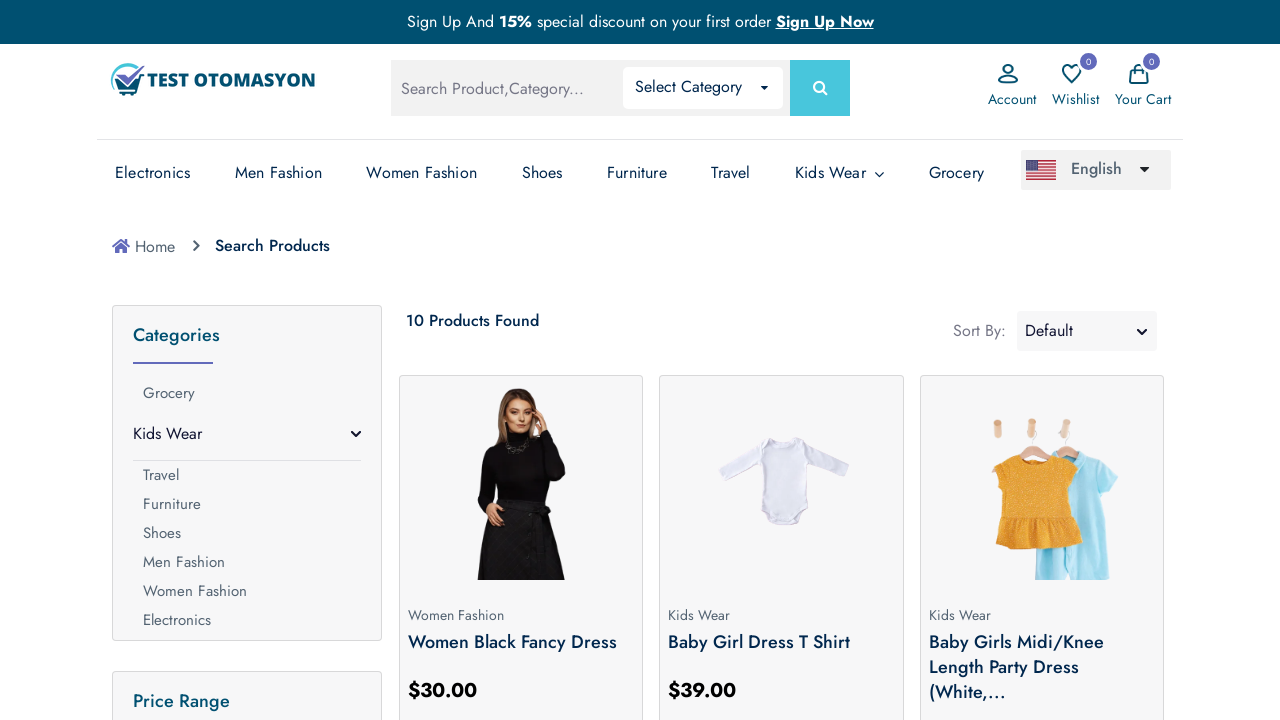